Tests right-click (context click) functionality on a button element on the DemoQA buttons page, verifying that the context menu action can be performed.

Starting URL: https://demoqa.com/buttons

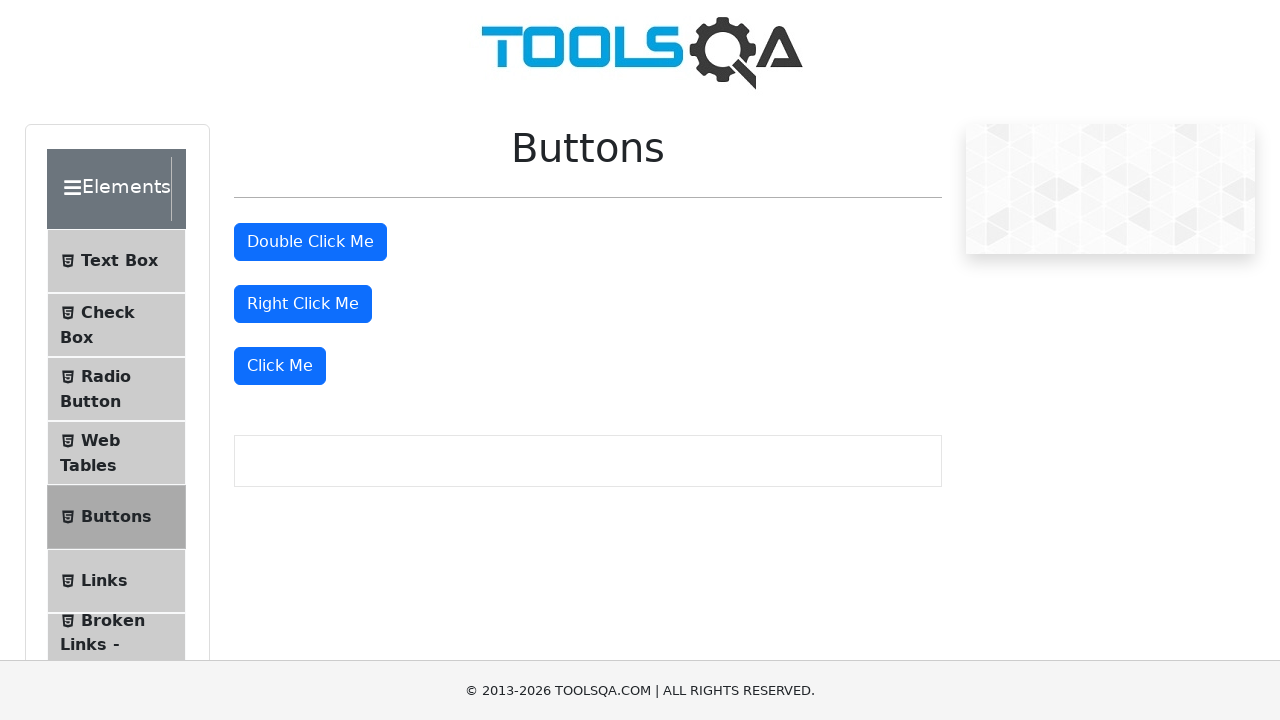

Right-click button element is visible on the DemoQA buttons page
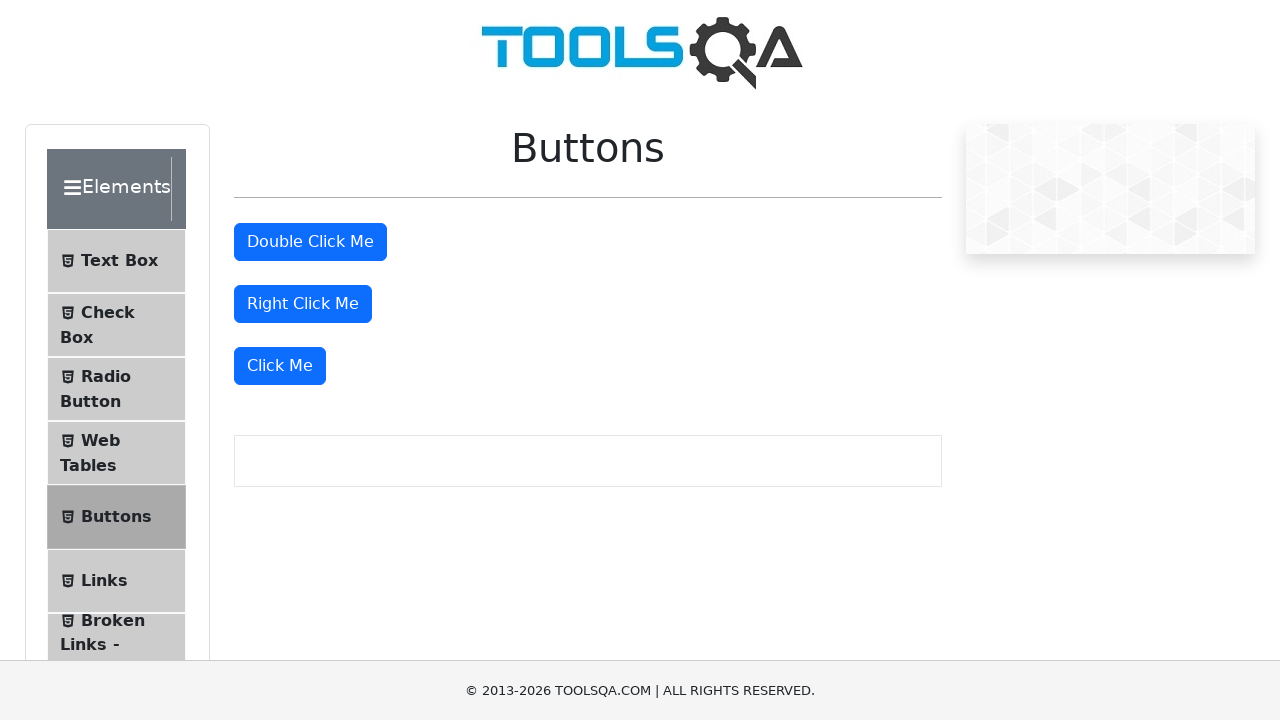

Performed right-click (context click) on the button element at (303, 304) on #rightClickBtn
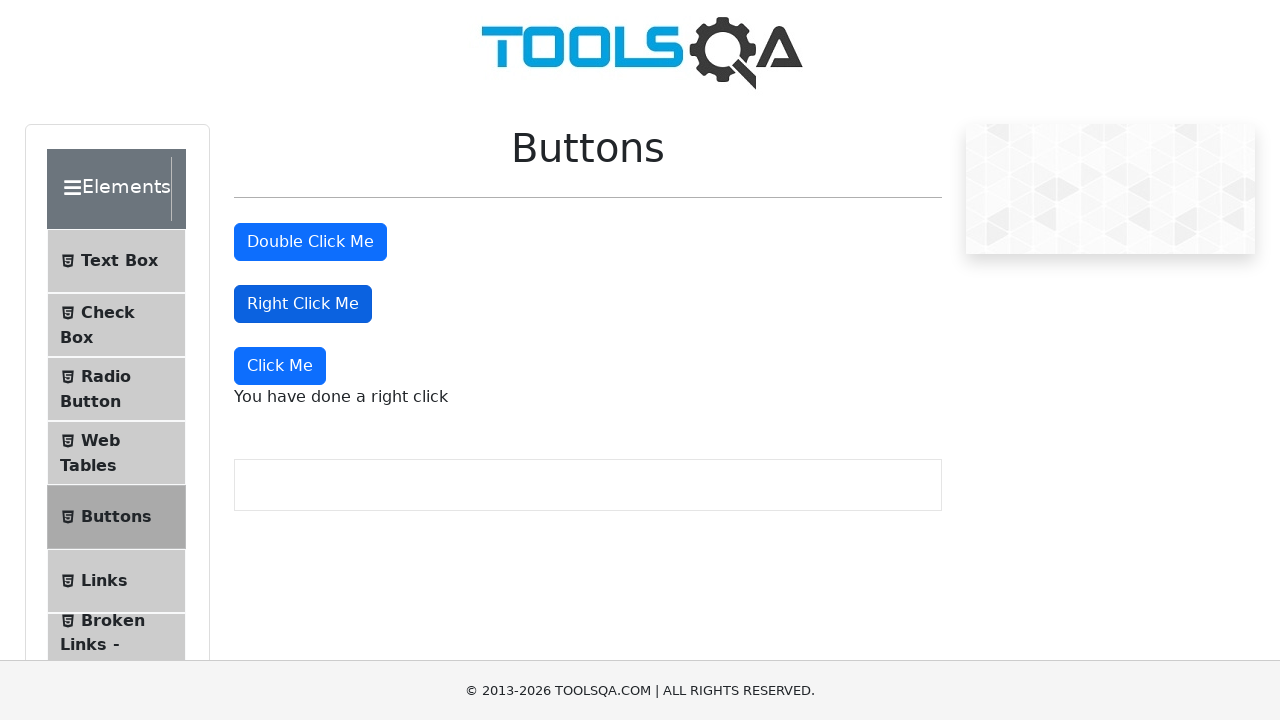

Right-click message appeared, confirming context menu action was successful
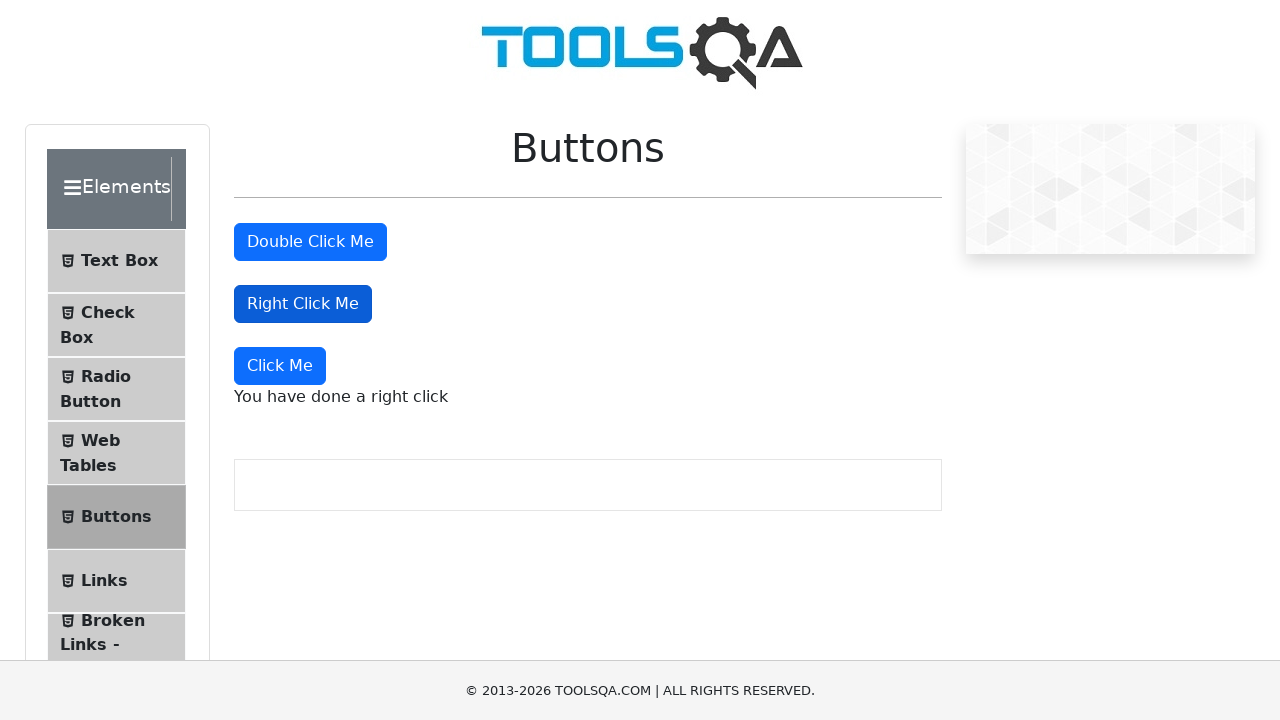

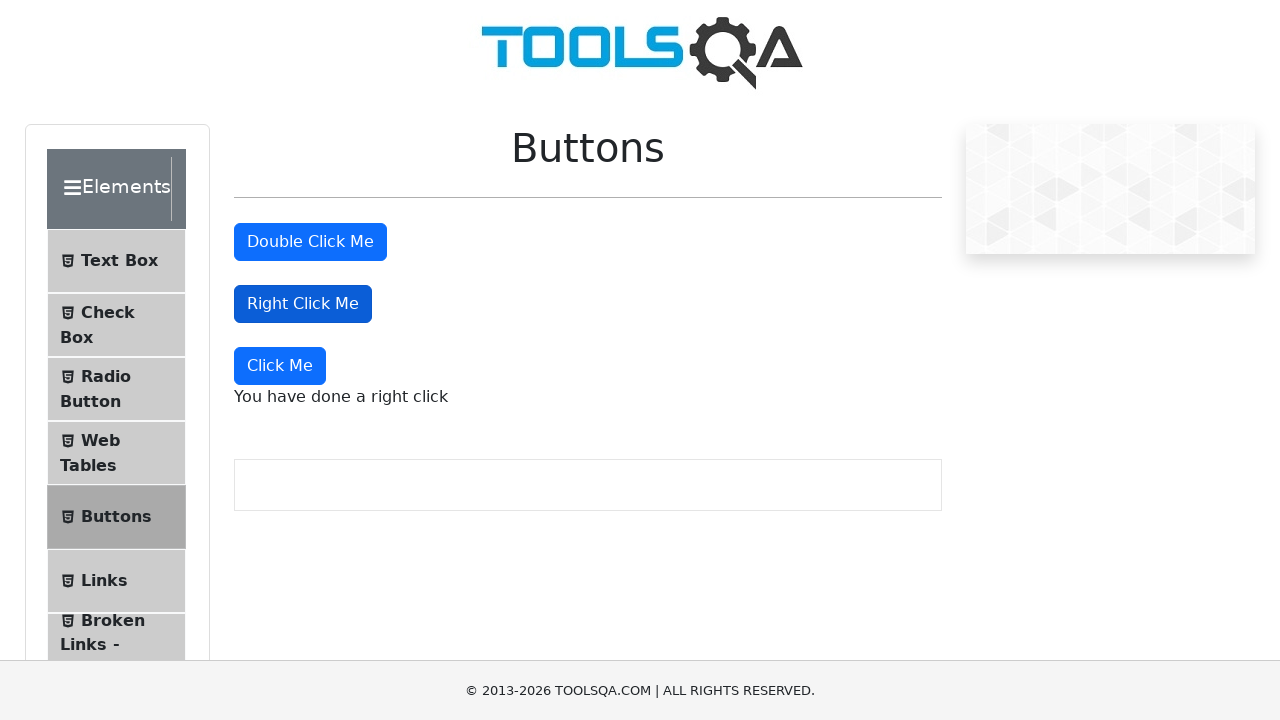